Tests e-commerce search and add-to-cart functionality by searching for products containing "ca", verifying search results, and adding specific items to cart

Starting URL: https://rahulshettyacademy.com/seleniumPractise/#/

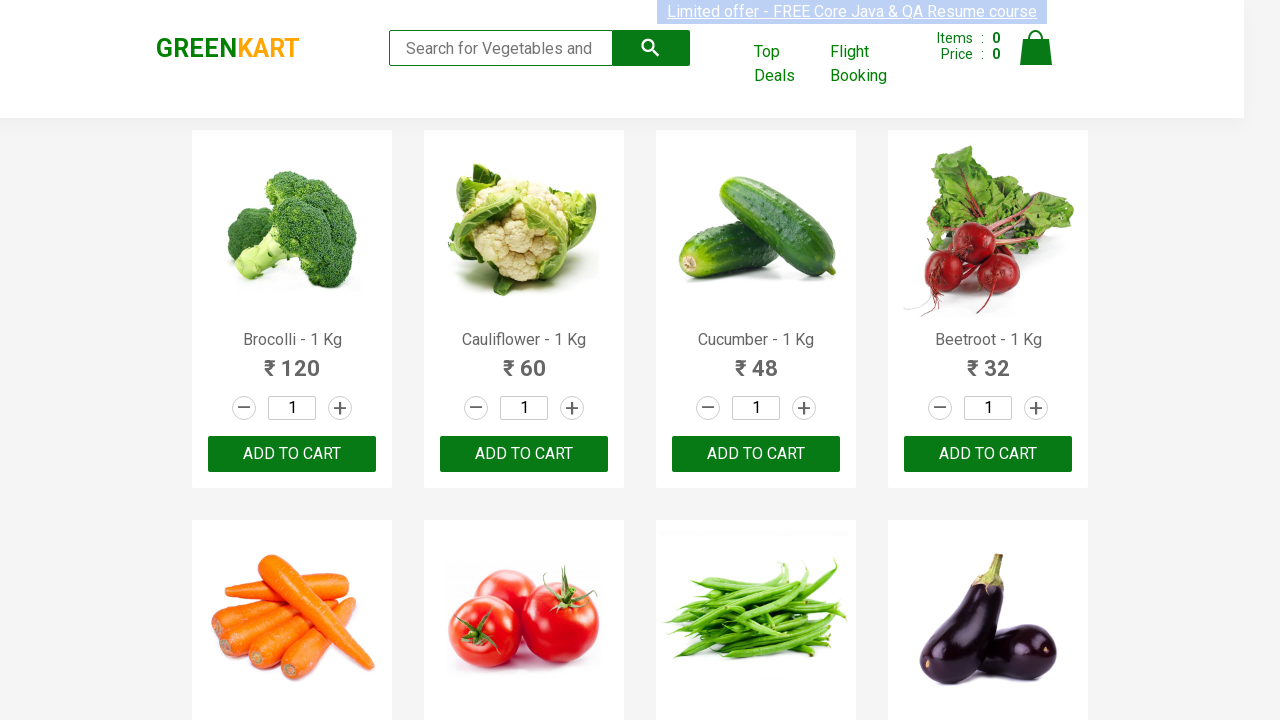

Filled search field with 'ca' on .search-keyword
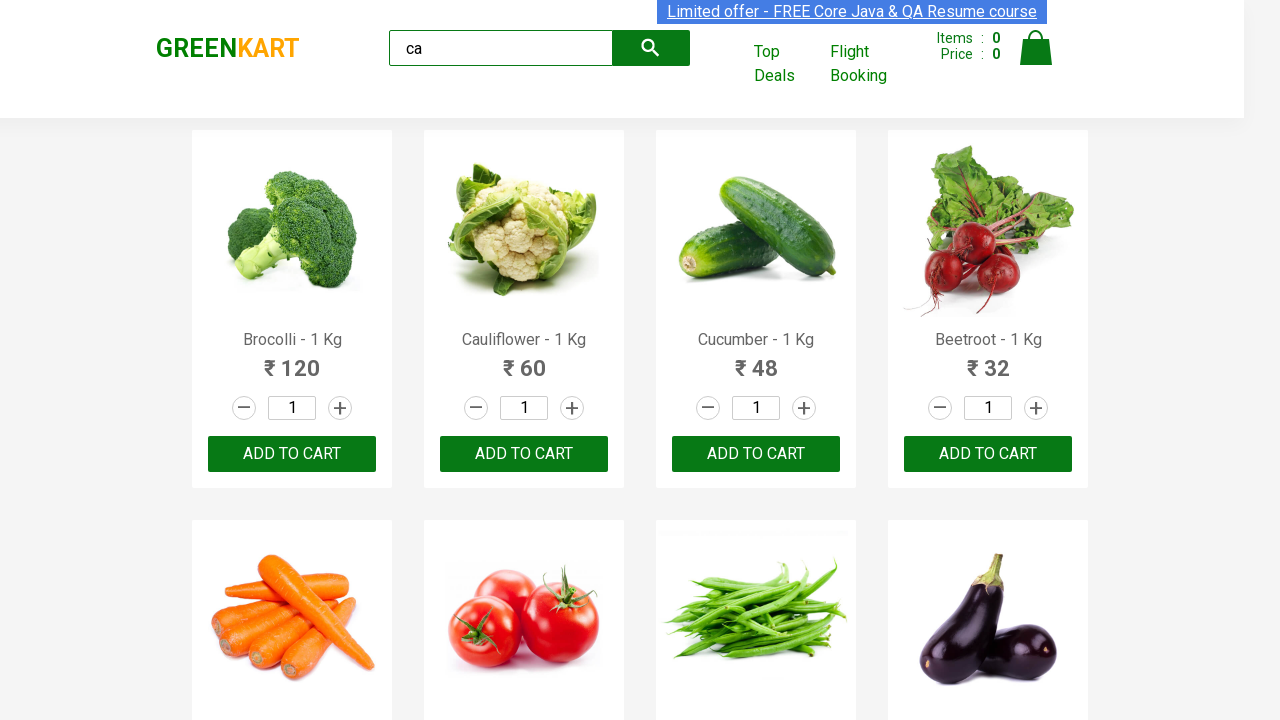

Filtered products containing 'ca' are now visible
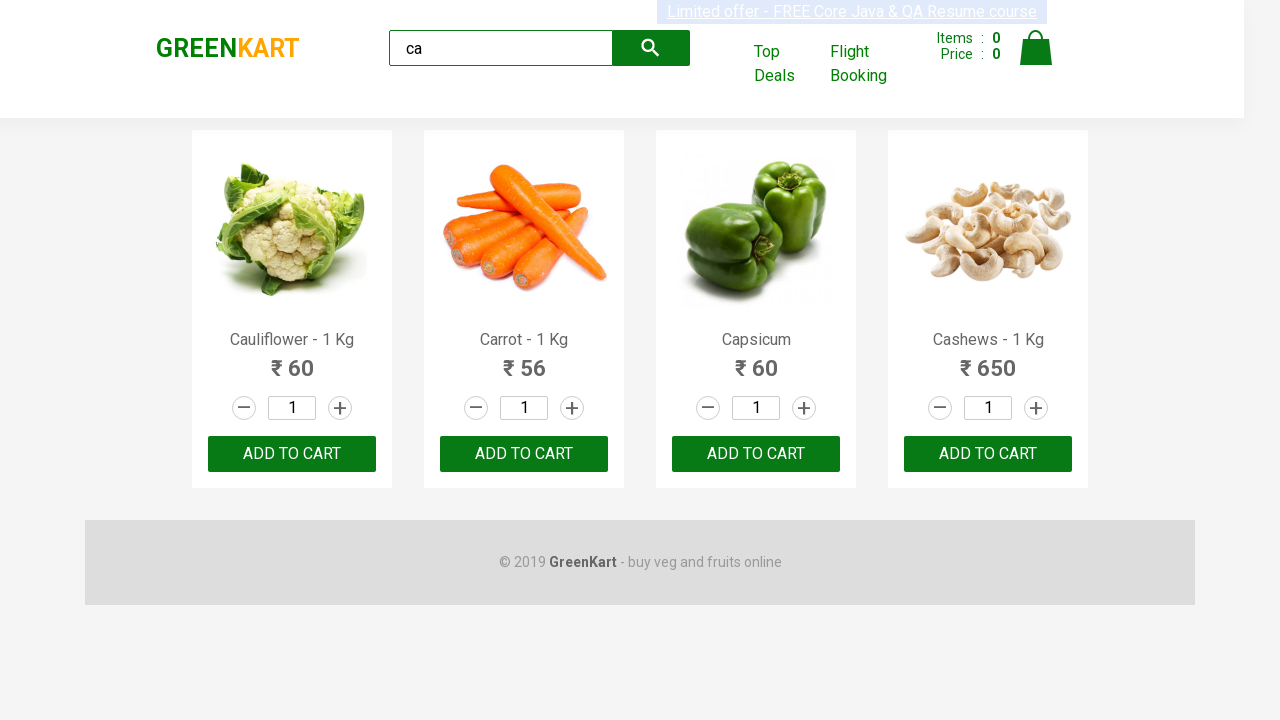

Clicked 'ADD TO CART' button on first product at (292, 454) on .products .product >> nth=0 >> button:has-text("ADD TO CART")
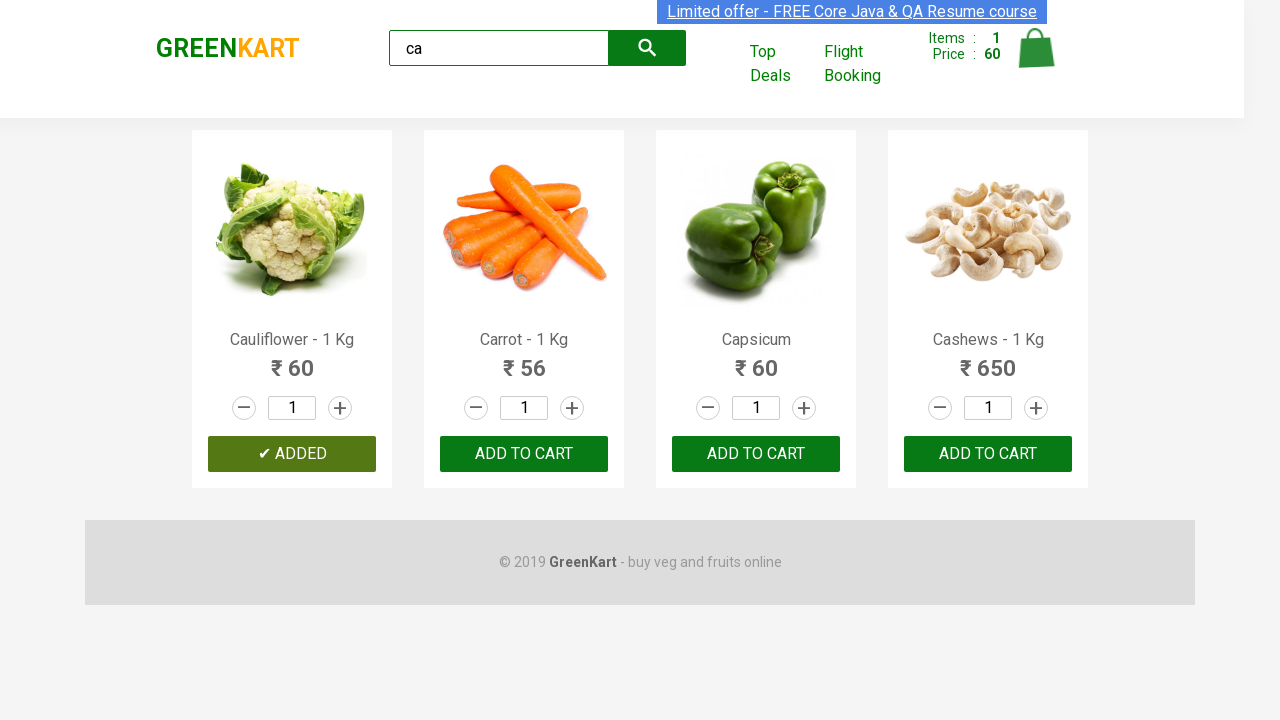

Retrieved product name: 'Cauliflower - 1 Kg'
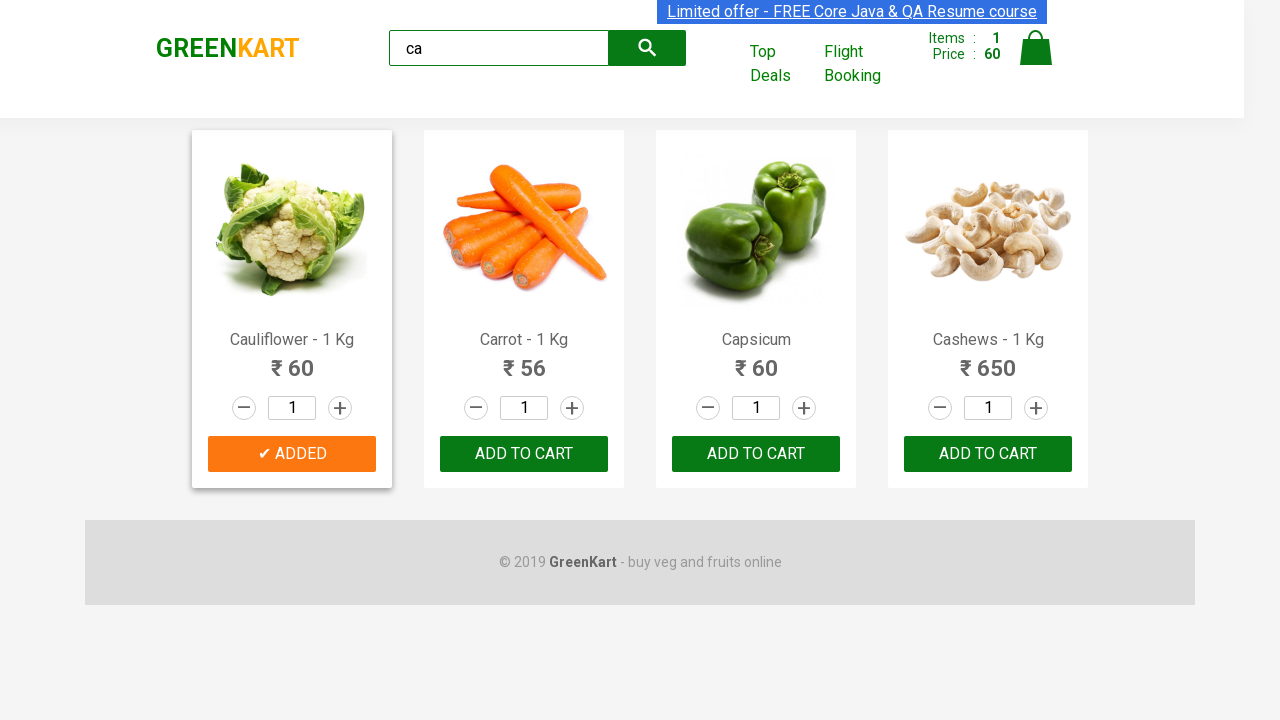

Retrieved product name: 'Carrot - 1 Kg'
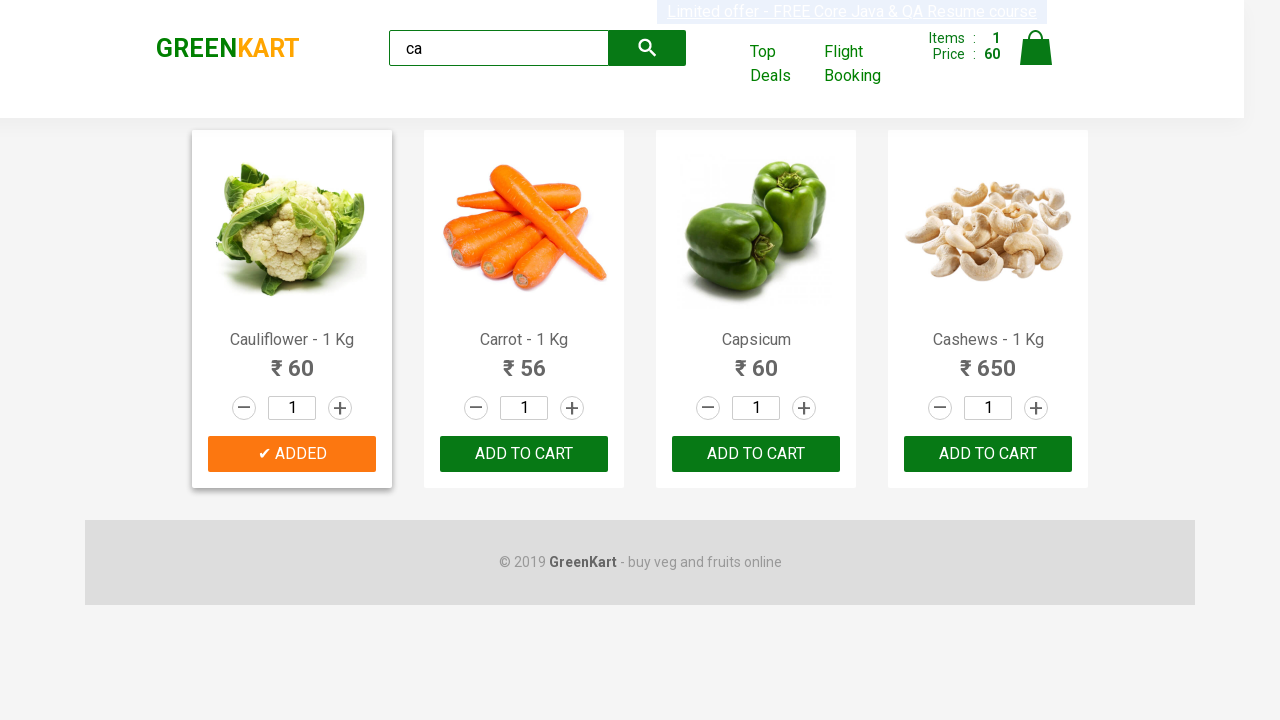

Retrieved product name: 'Capsicum'
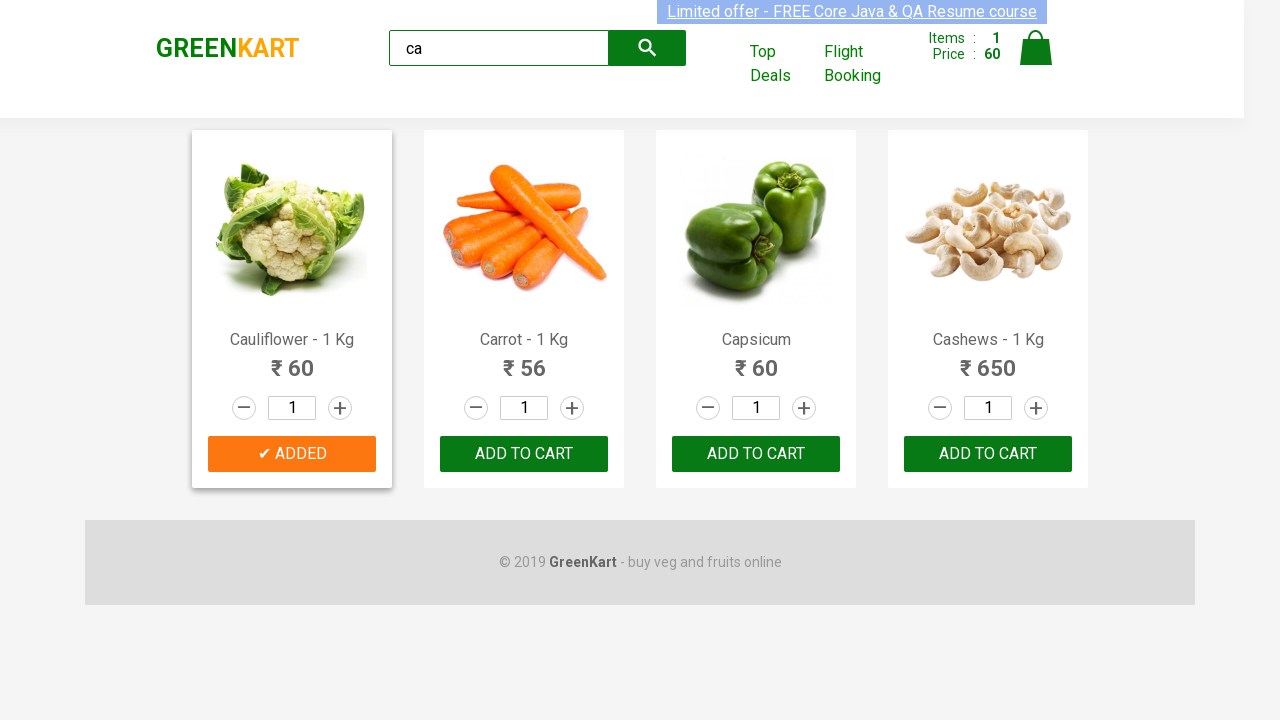

Retrieved product name: 'Cashews - 1 Kg'
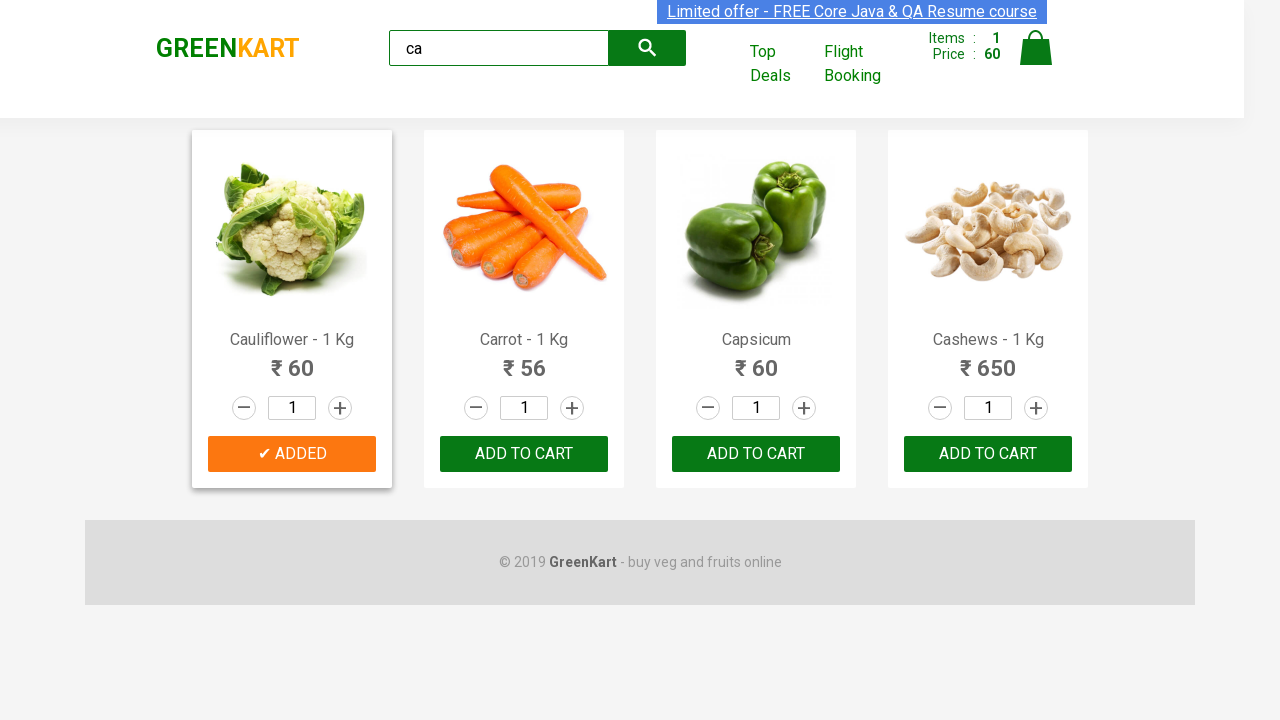

Clicked 'ADD TO CART' button for Cashews product at (988, 454) on .products .product >> nth=3 >> button
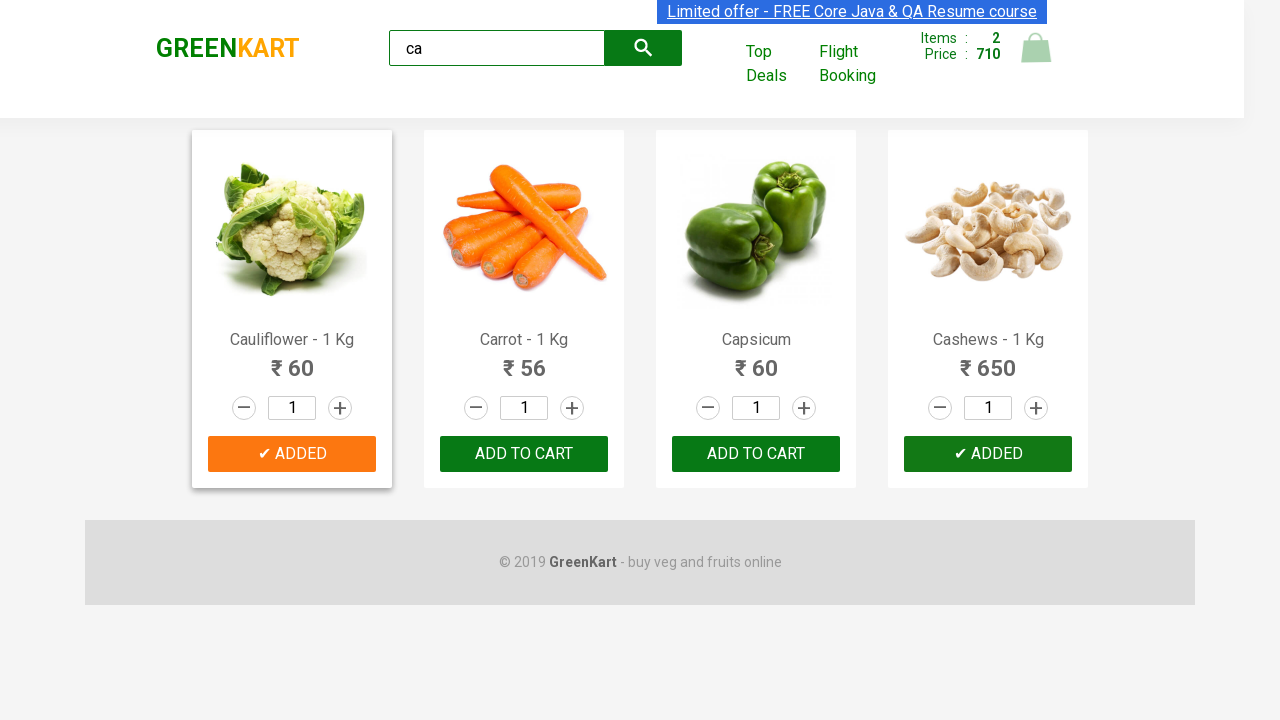

Retrieved brand text: 'GREENKART'
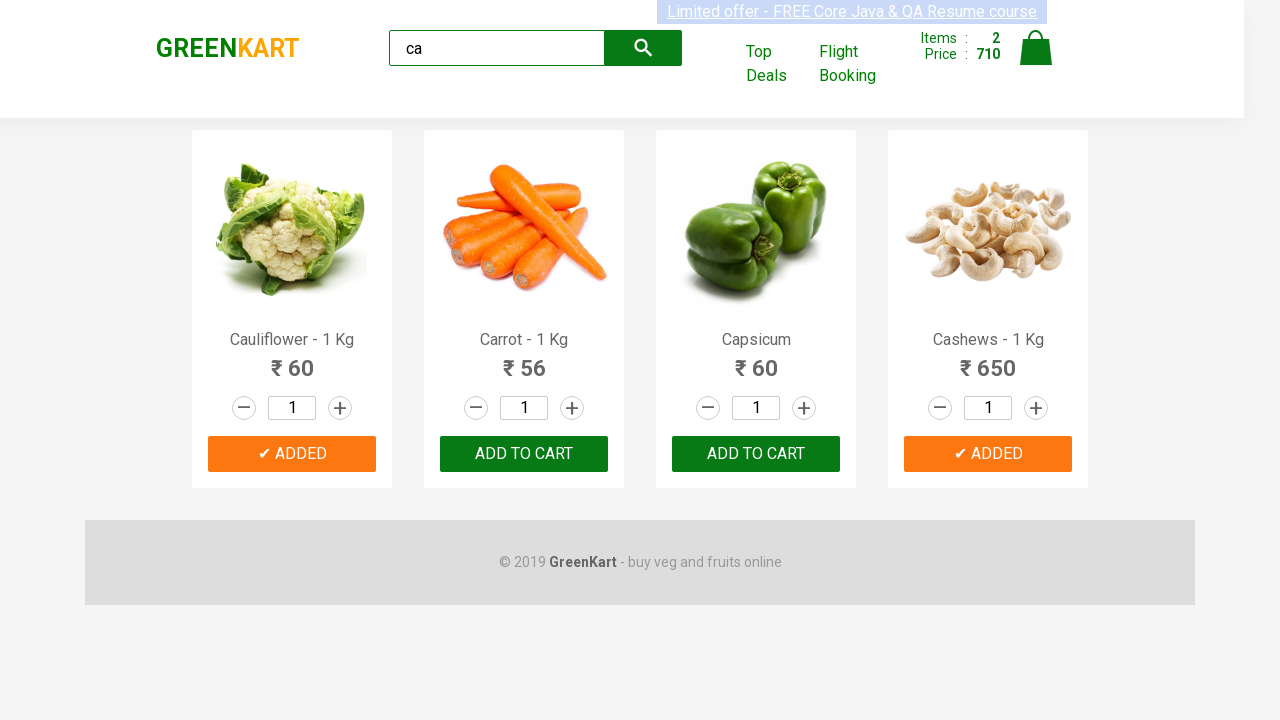

Verified brand text equals 'GREENKART'
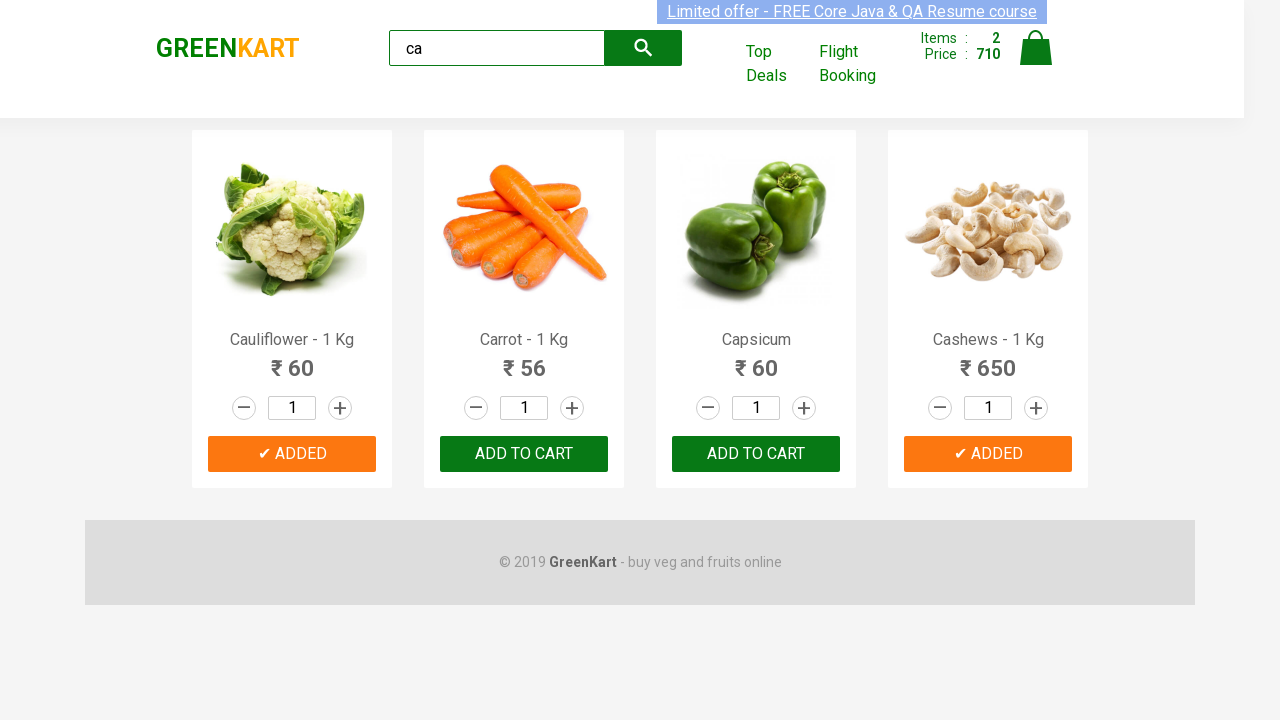

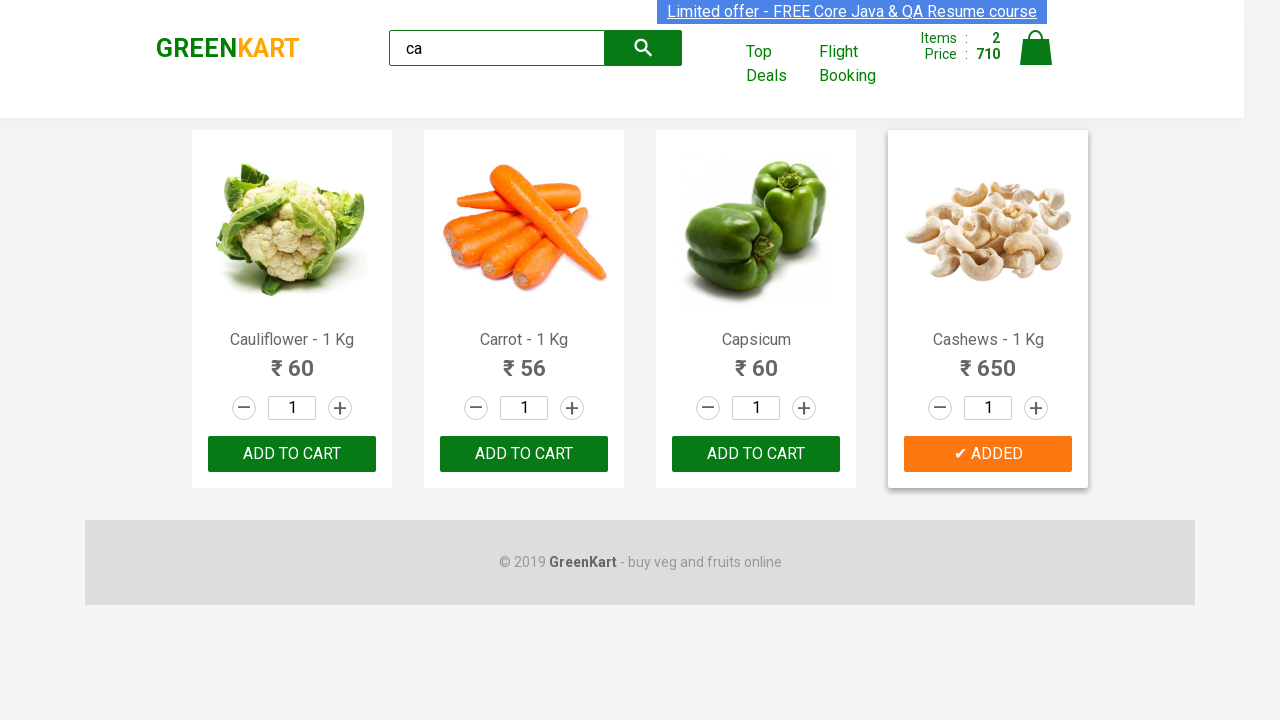